Tests retry mechanism by clicking a delay button and typing in the dynamically created field

Starting URL: http://www.wcaquino.me/cypress/componentes.html

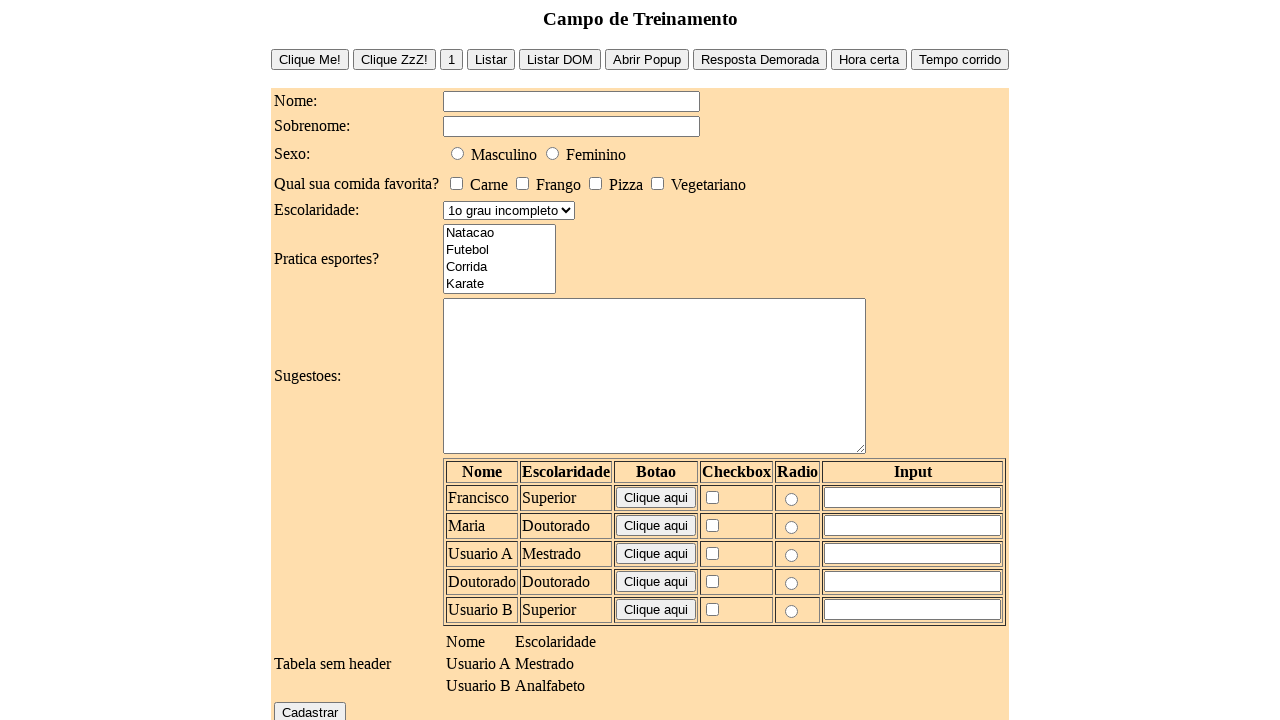

Navigated to test page
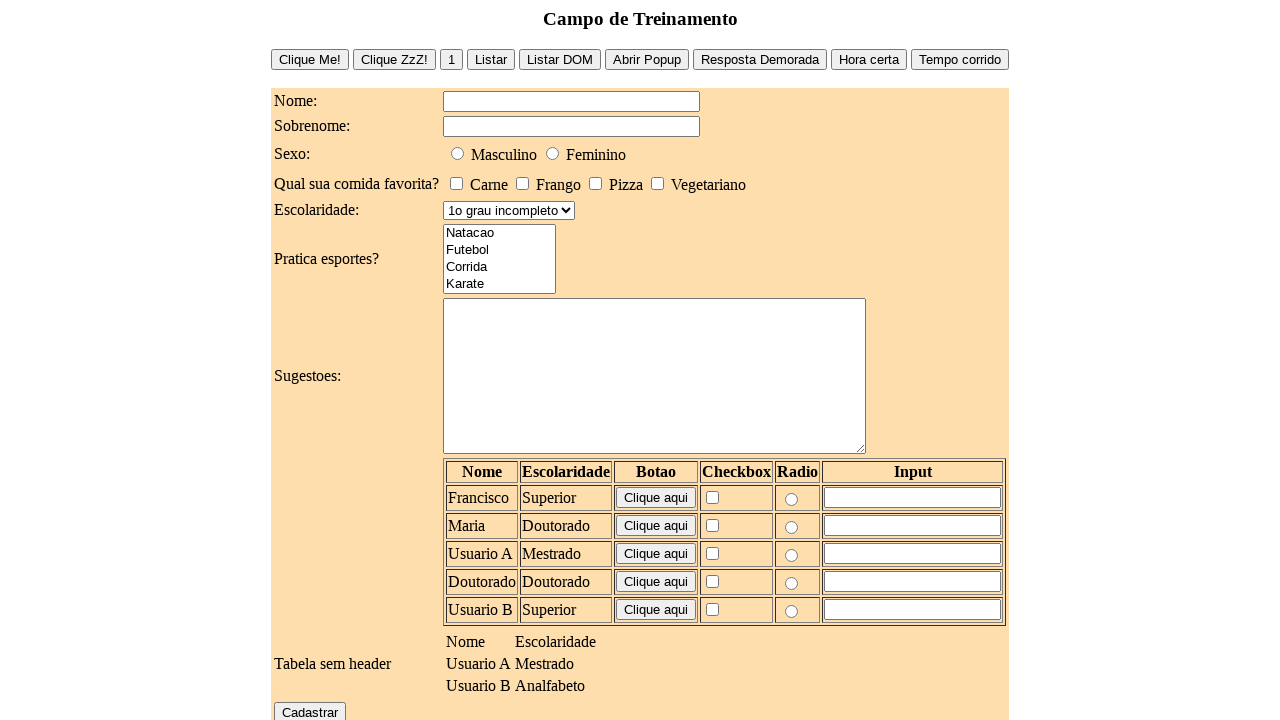

Clicked delay button to create dynamic field at (760, 59) on #buttonDelay
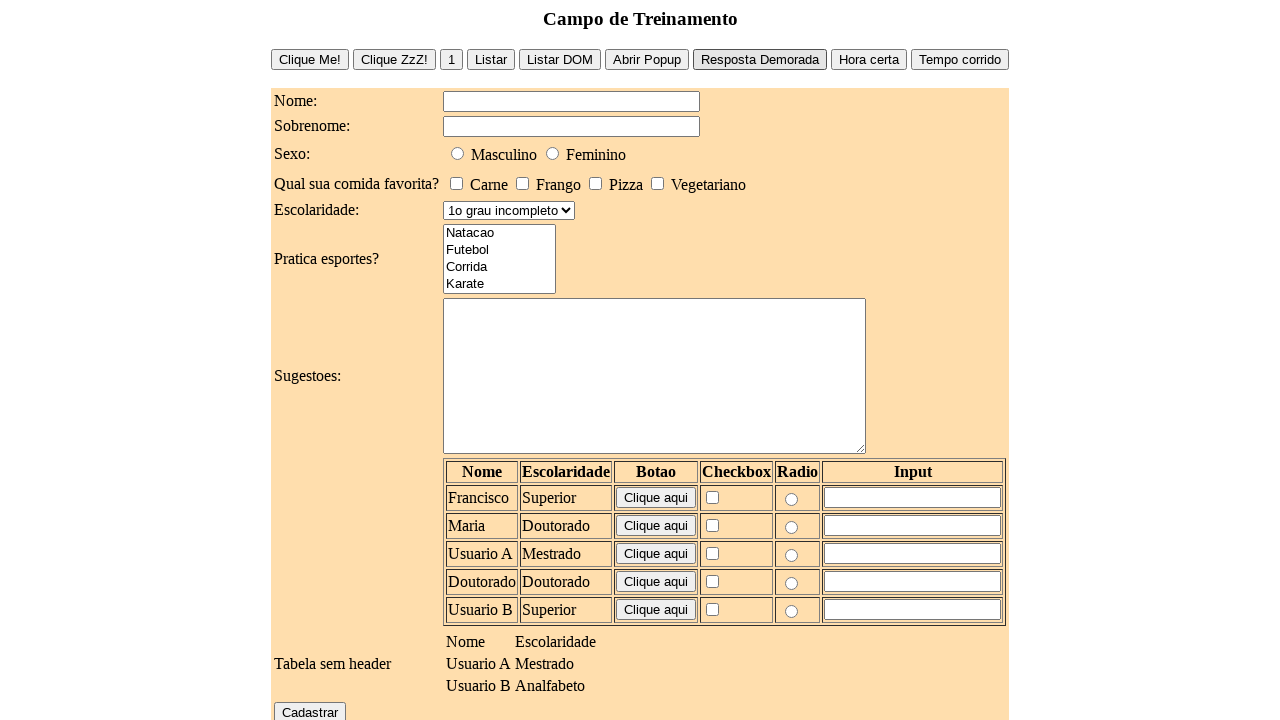

Dynamic field appeared after delay
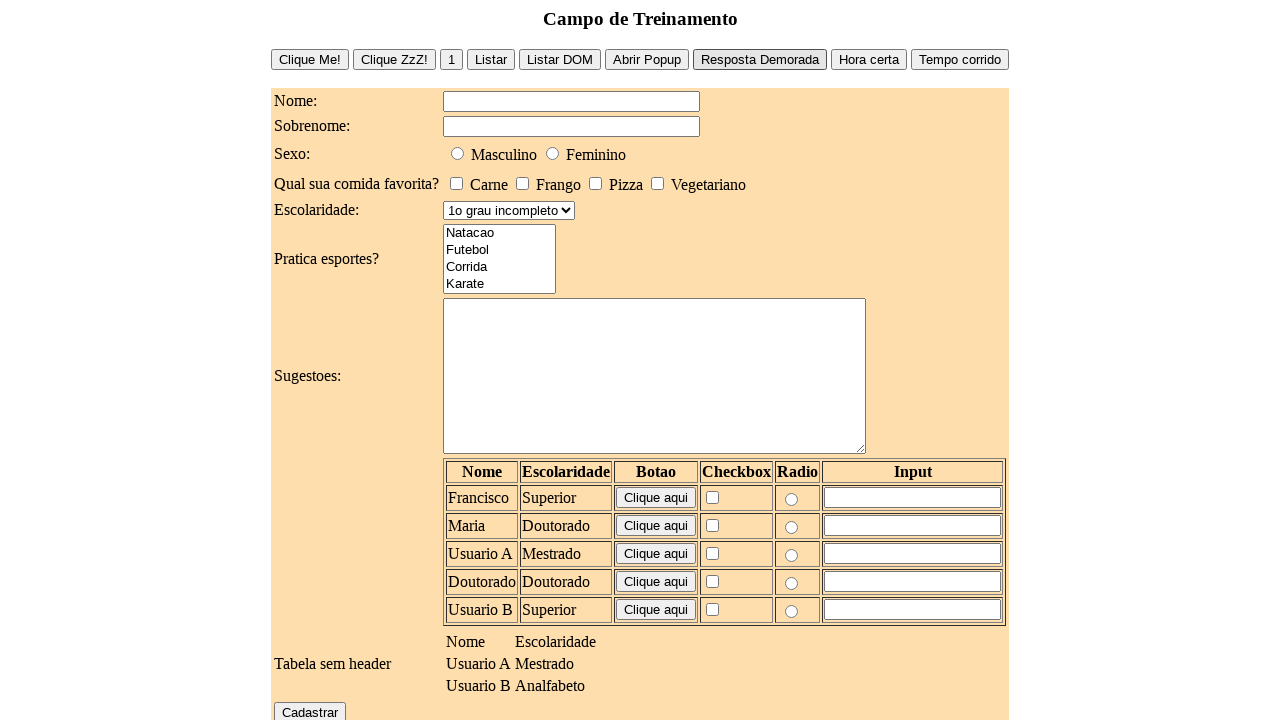

Typed 'funciona' in the dynamic field on #novoCampo
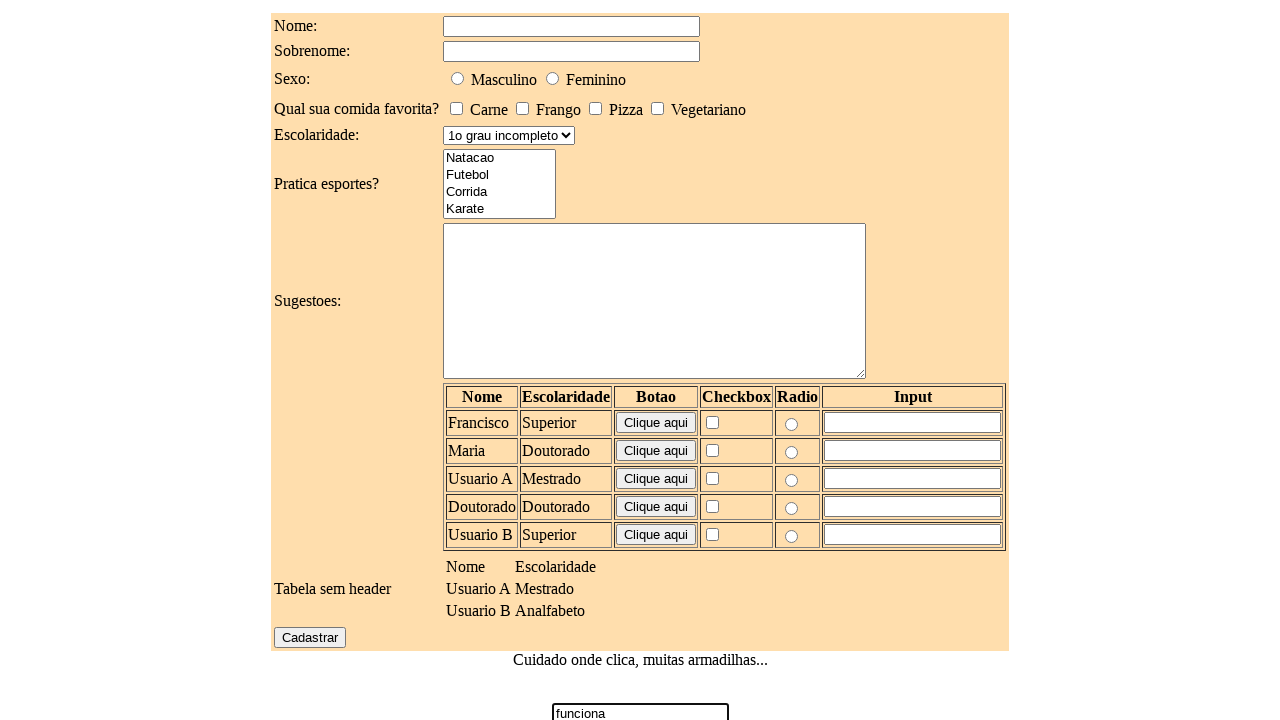

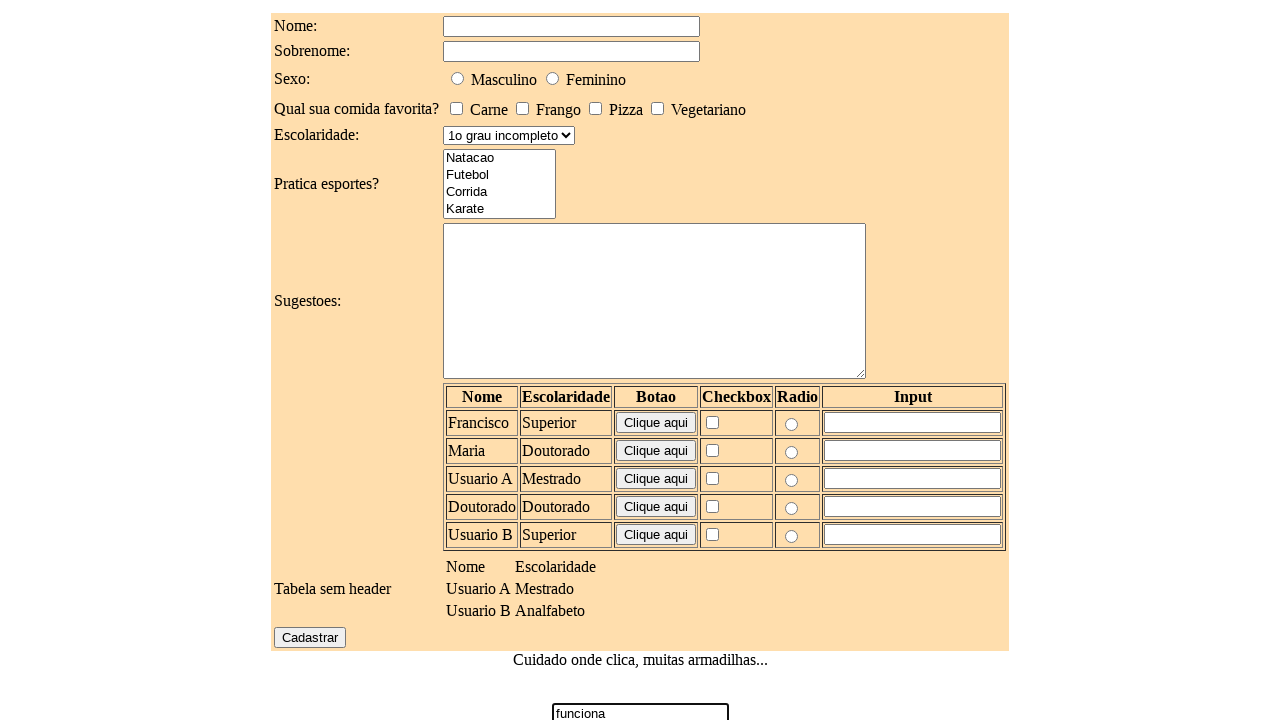